Tests an end-to-end flight booking flow by selecting origin and destination airports, choosing round trip option, enabling senior citizen discount, adding passengers, and searching for flights.

Starting URL: https://rahulshettyacademy.com/dropdownsPractise/

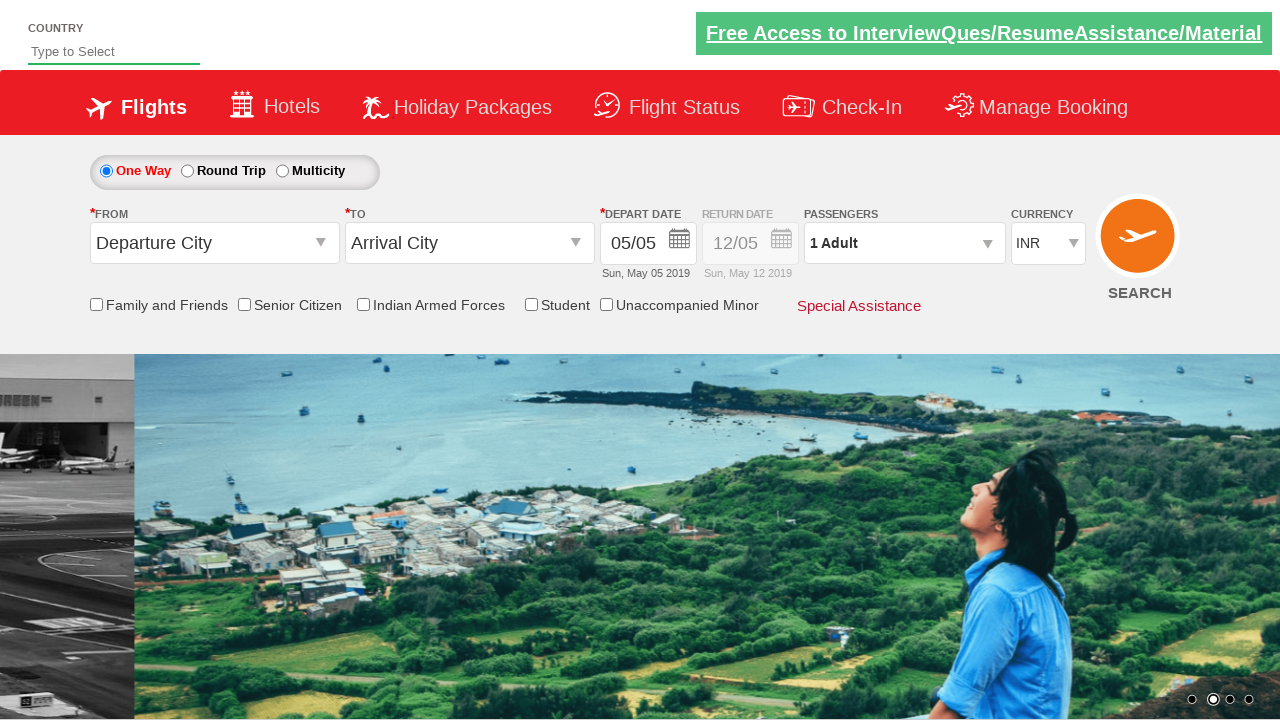

Clicked on origin station dropdown at (214, 243) on #ctl00_mainContent_ddl_originStation1_CTXT
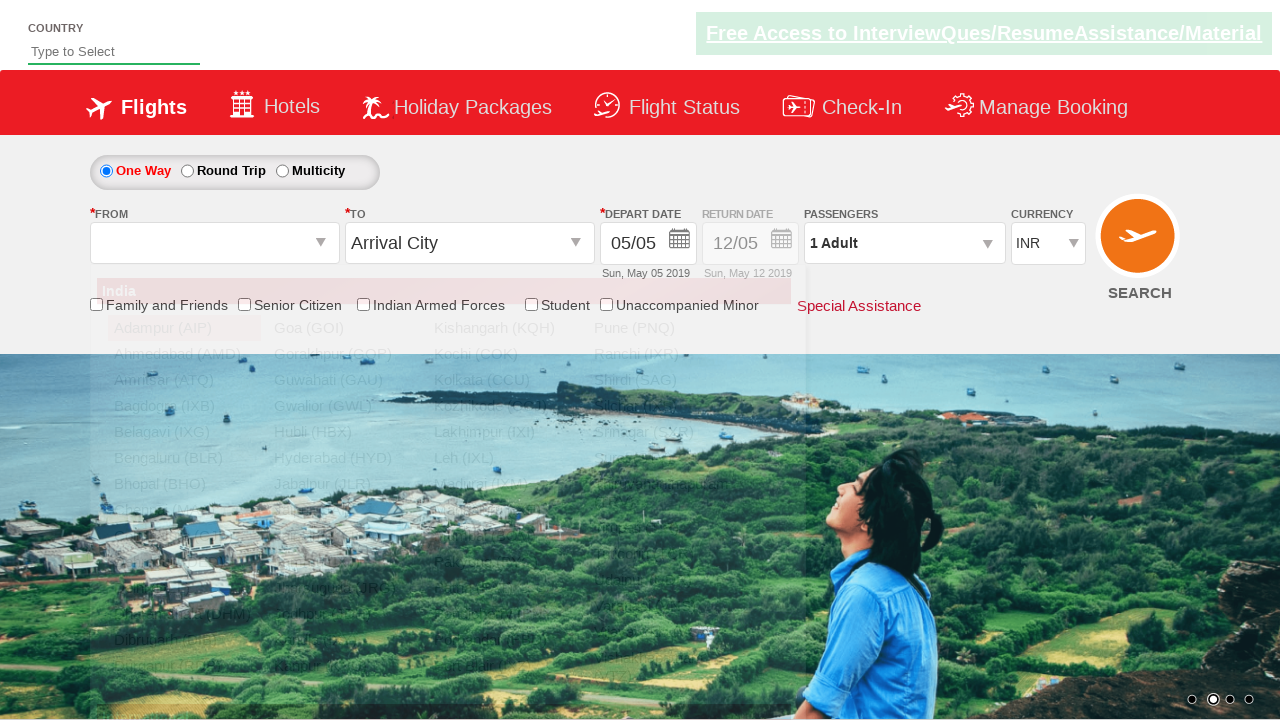

Selected Delhi (DEL) as origin airport at (184, 588) on xpath=//a[@value='DEL']
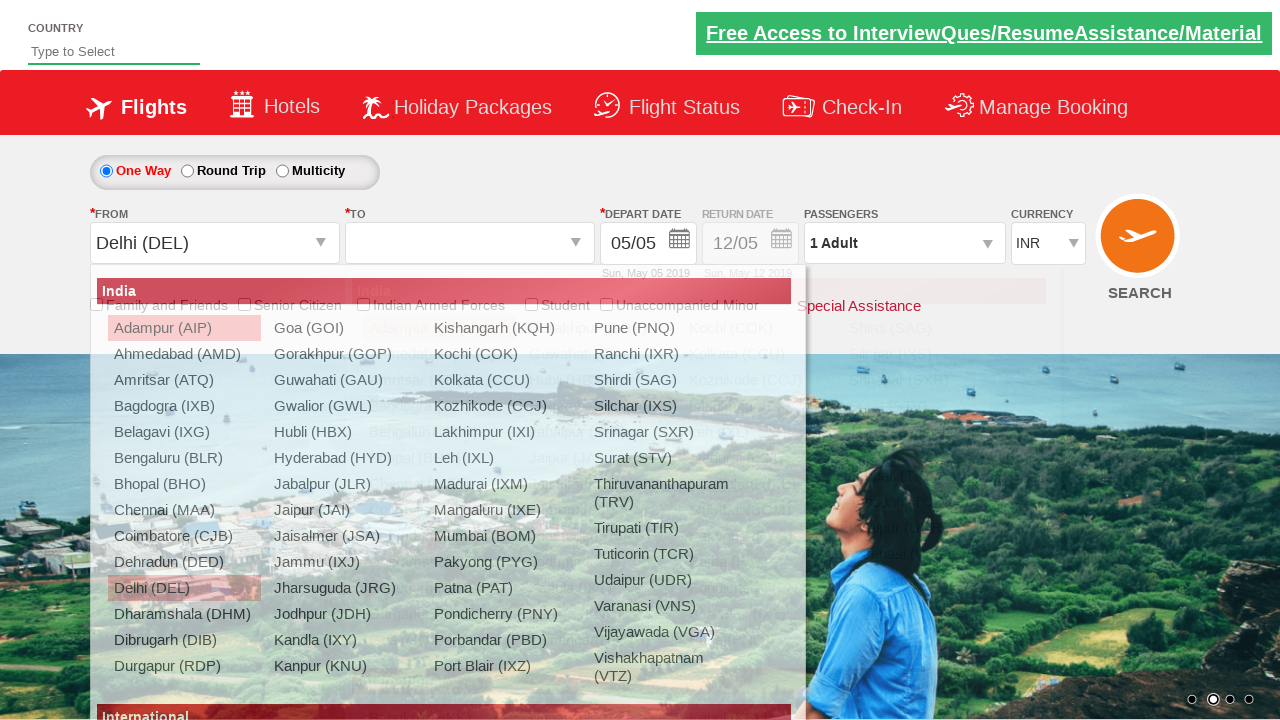

Waited for destination dropdown to load
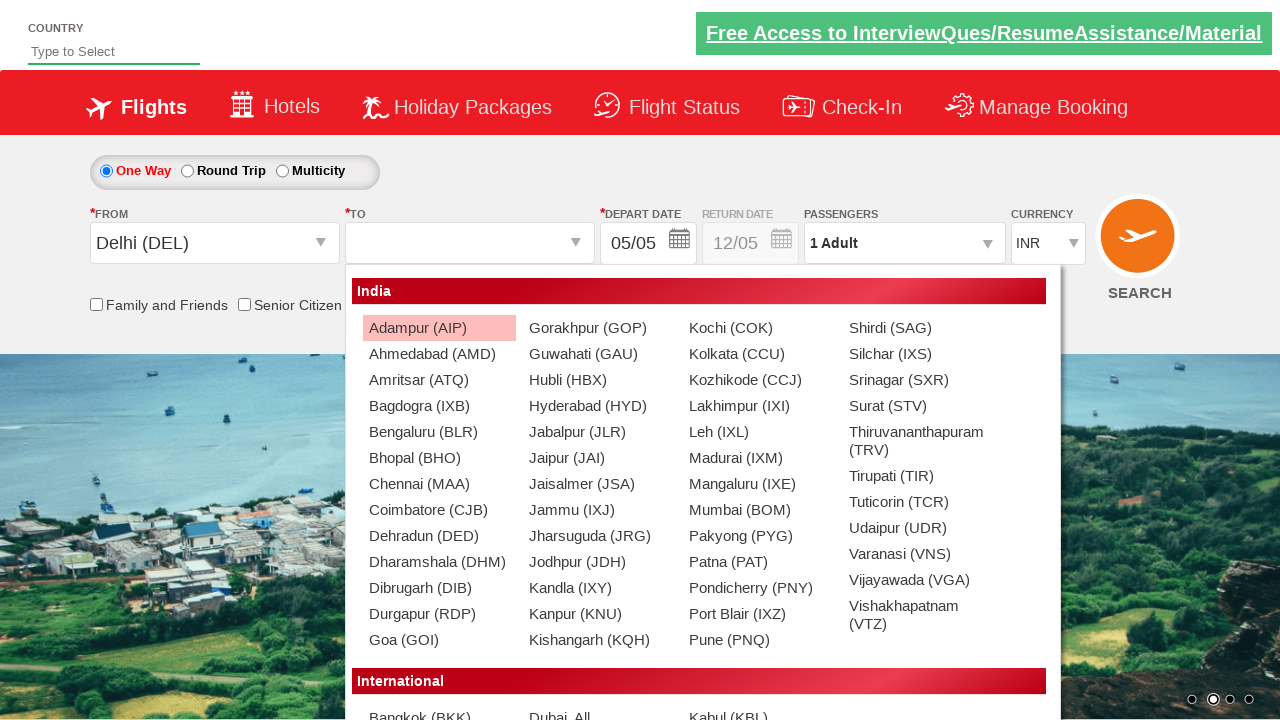

Selected Bangalore (BLR) as destination airport at (439, 432) on xpath=//div[@id='glsctl00_mainContent_ddl_destinationStation1_CTNR']//a[@value='
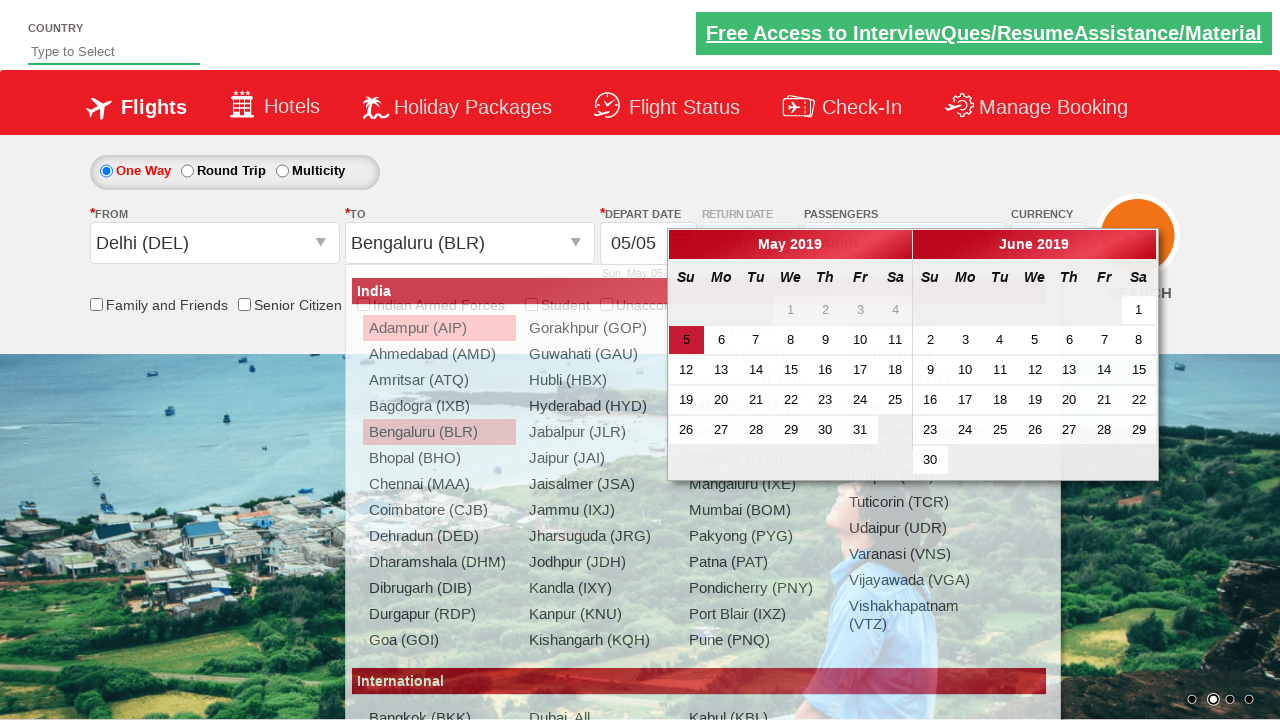

Selected round trip option at (187, 171) on #ctl00_mainContent_rbtnl_Trip_1
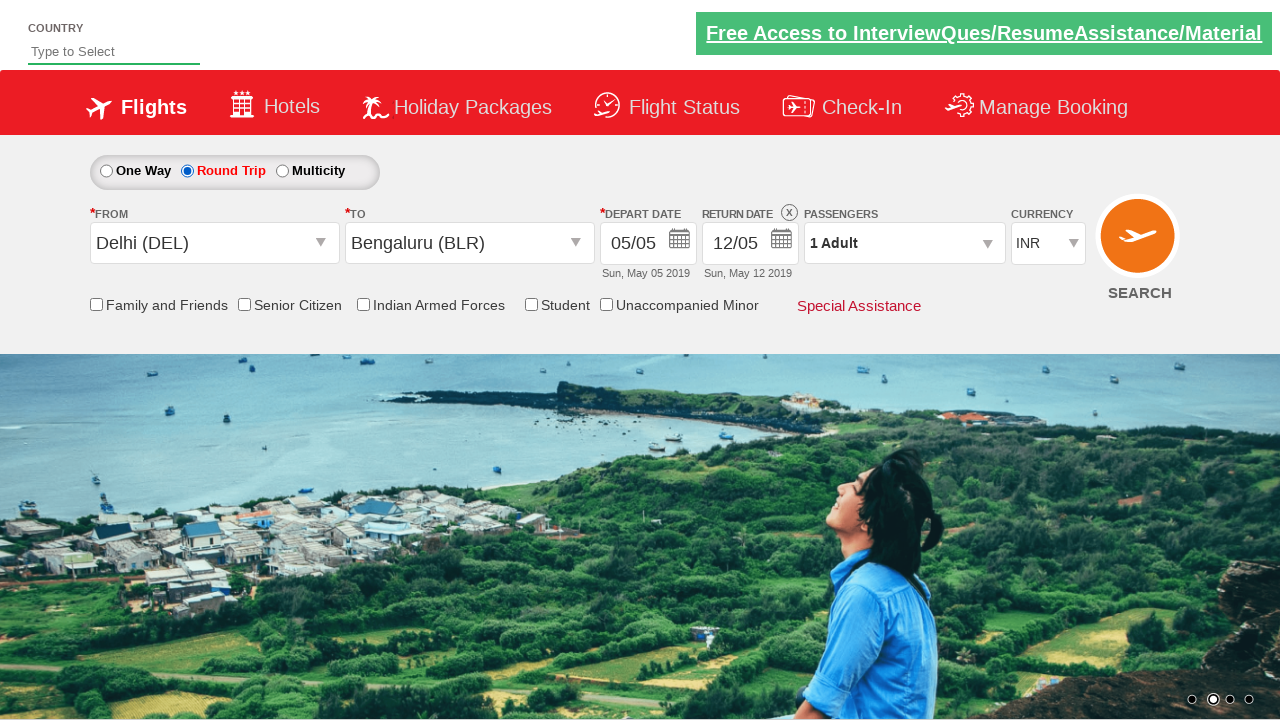

Enabled senior citizen discount checkbox at (244, 304) on input[name='ctl00$mainContent$chk_SeniorCitizenDiscount']
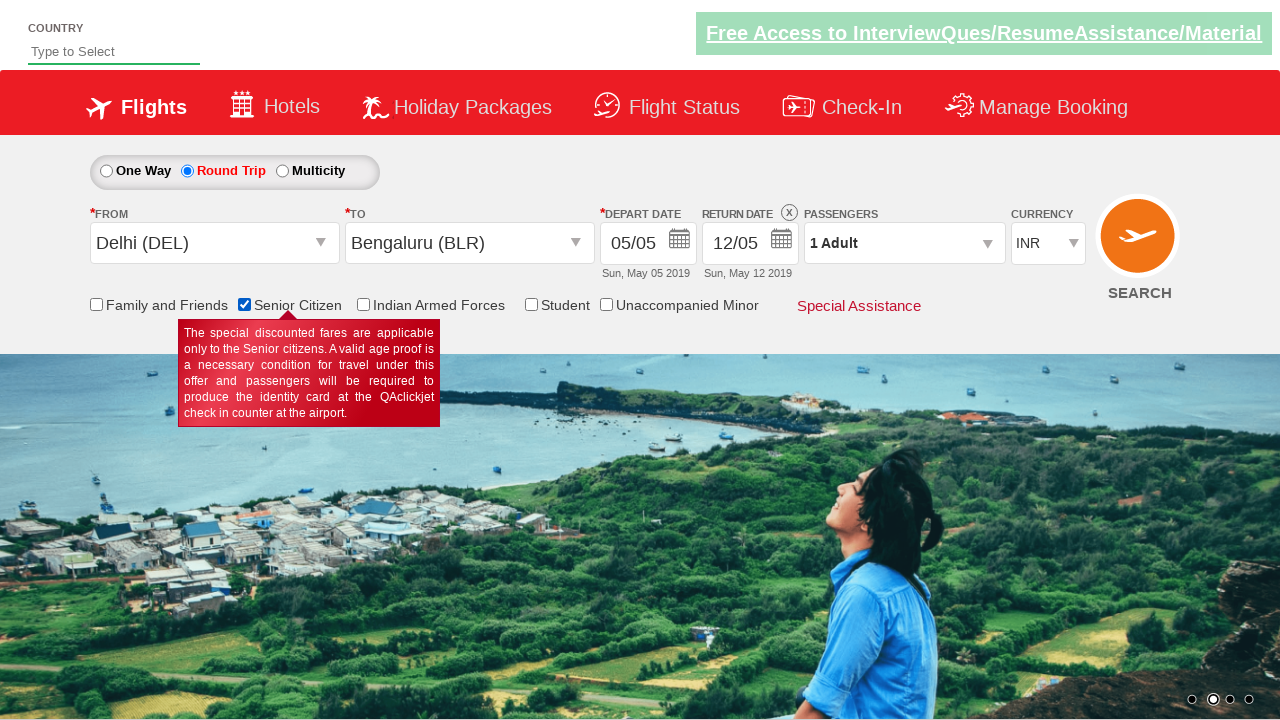

Clicked on passenger information section at (904, 243) on #divpaxinfo
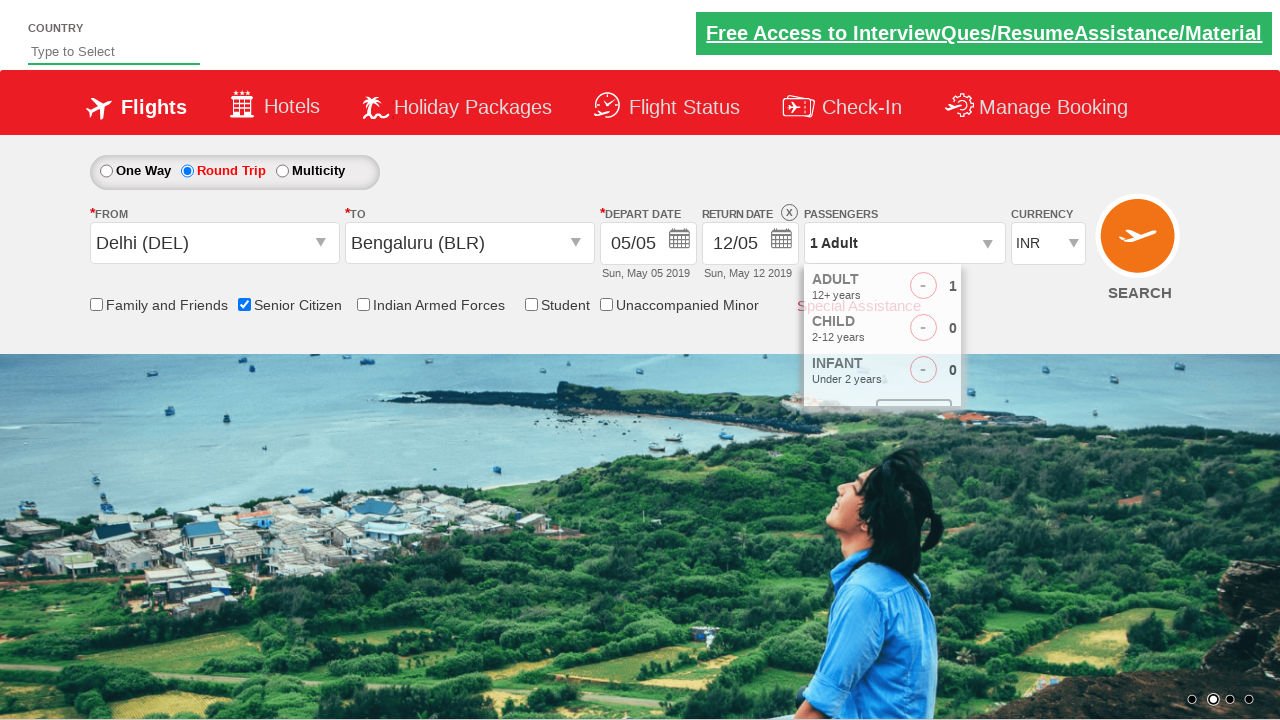

Waited for passenger options to appear
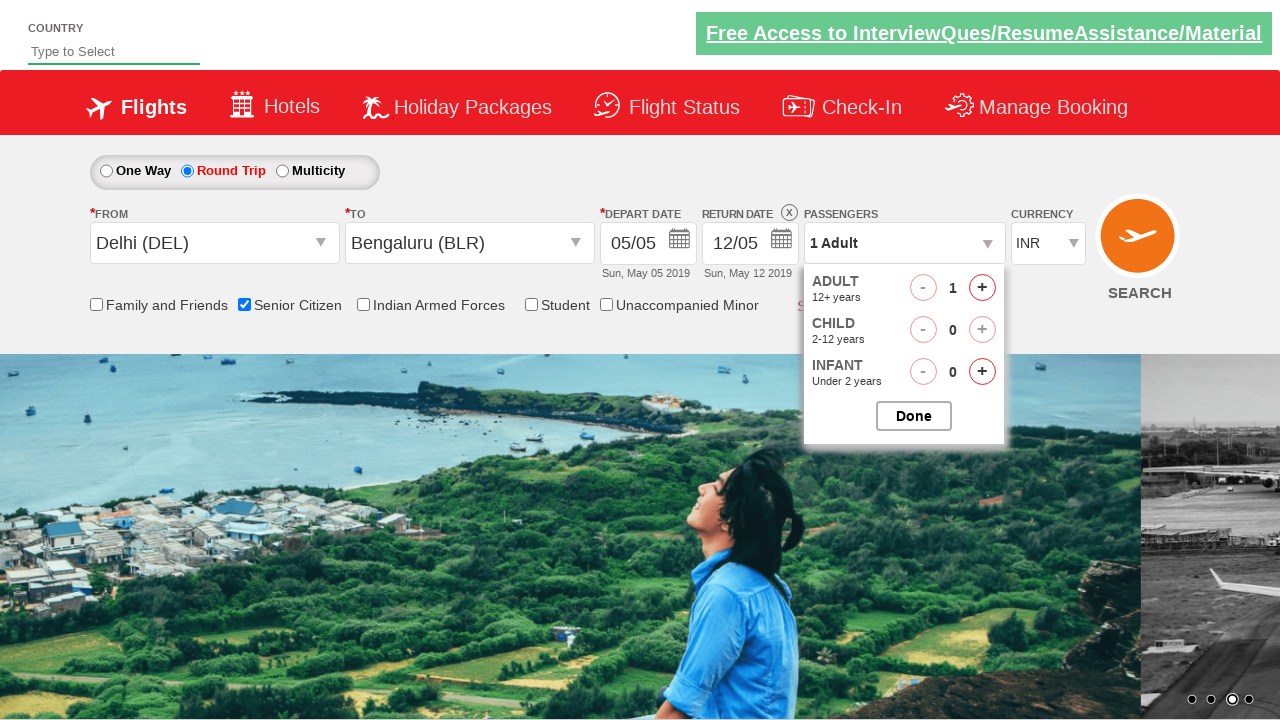

Added adult passenger 1 at (982, 288) on #hrefIncAdt
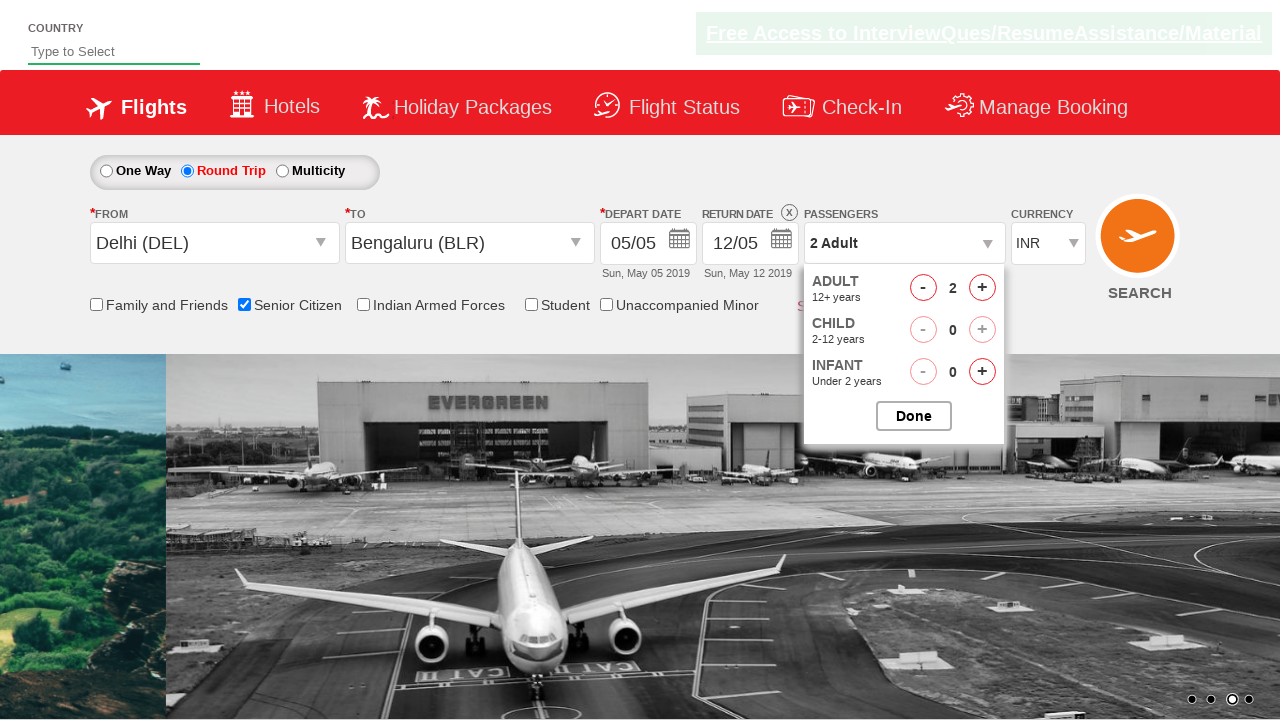

Added adult passenger 2 at (982, 288) on #hrefIncAdt
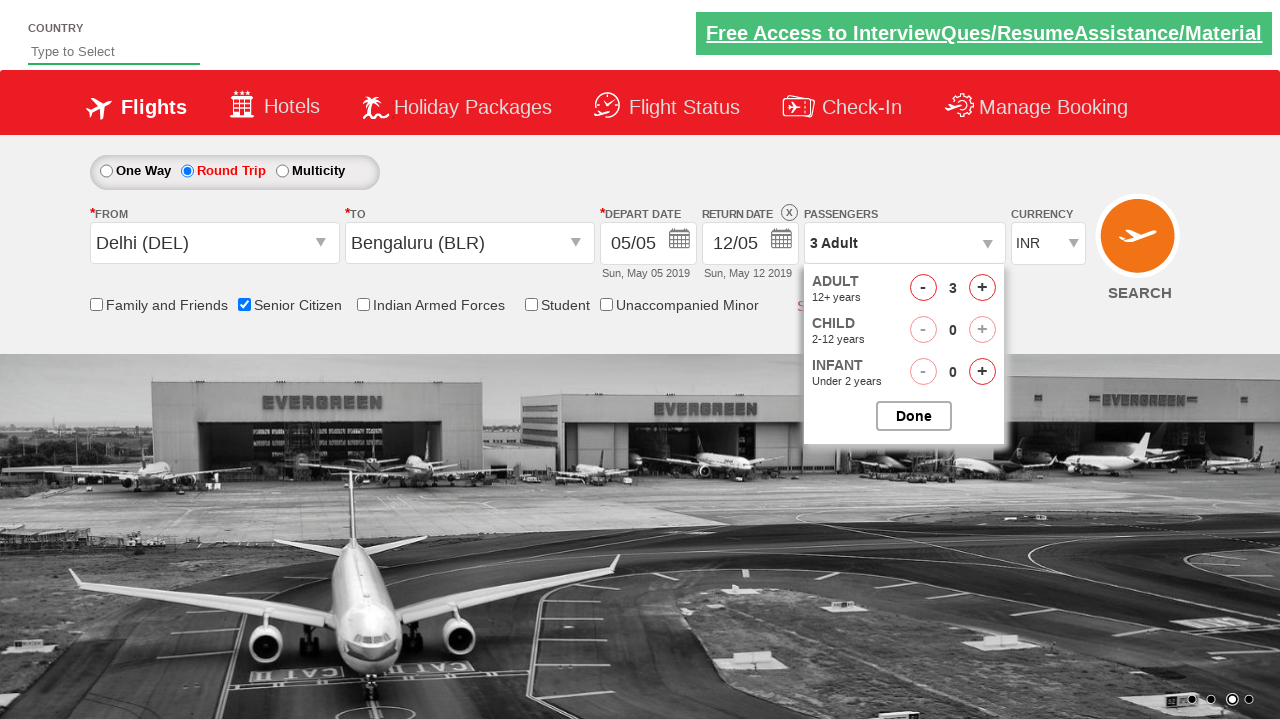

Added adult passenger 3 at (982, 288) on #hrefIncAdt
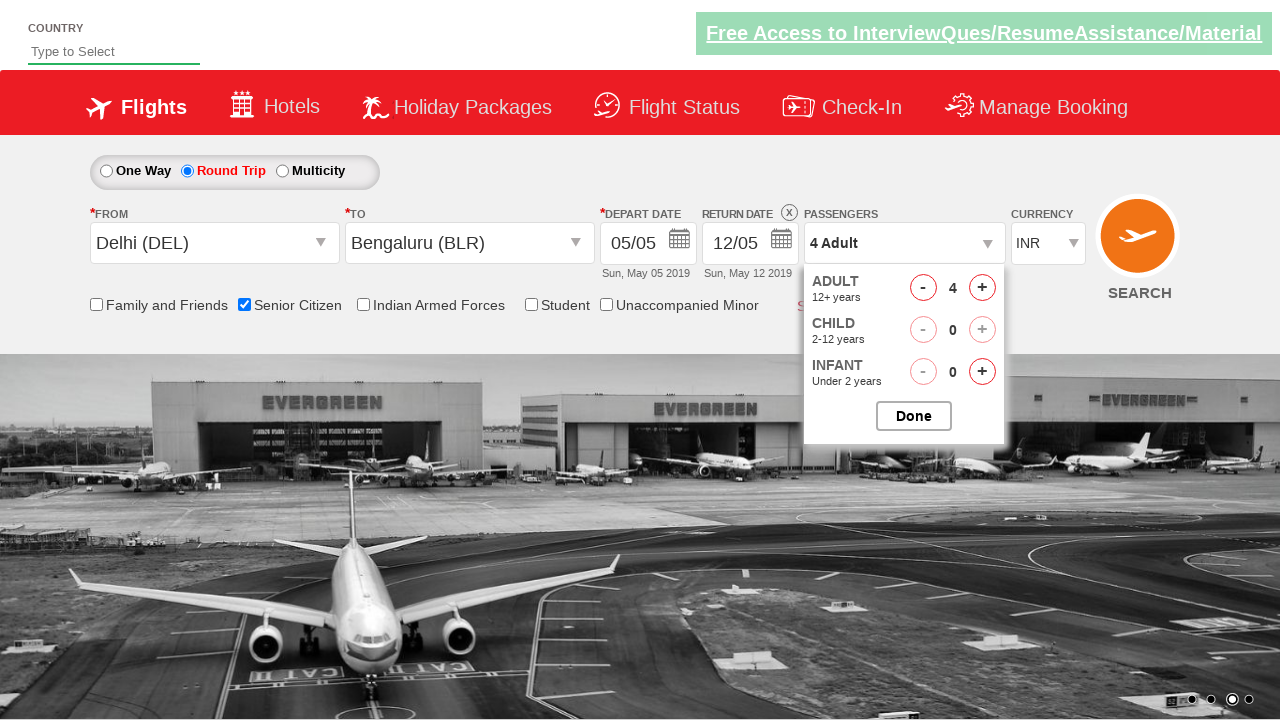

Added adult passenger 4 at (982, 288) on #hrefIncAdt
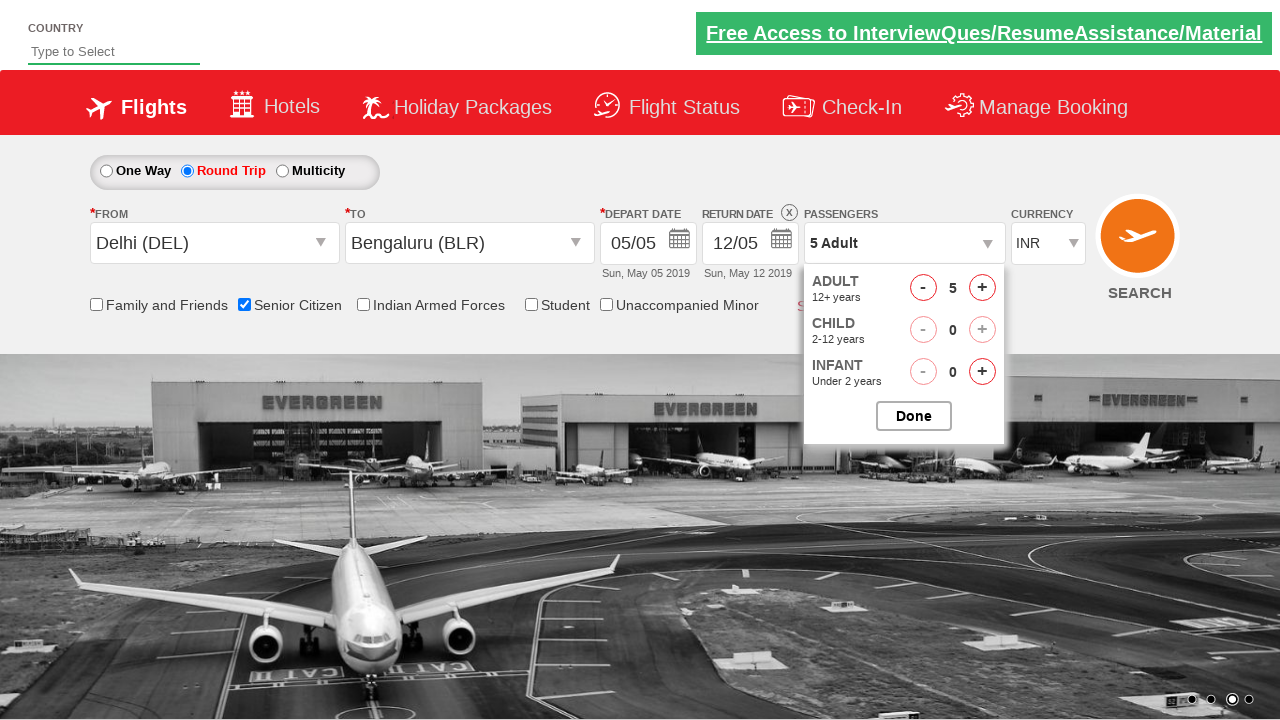

Closed passenger options panel at (914, 416) on #btnclosepaxoption
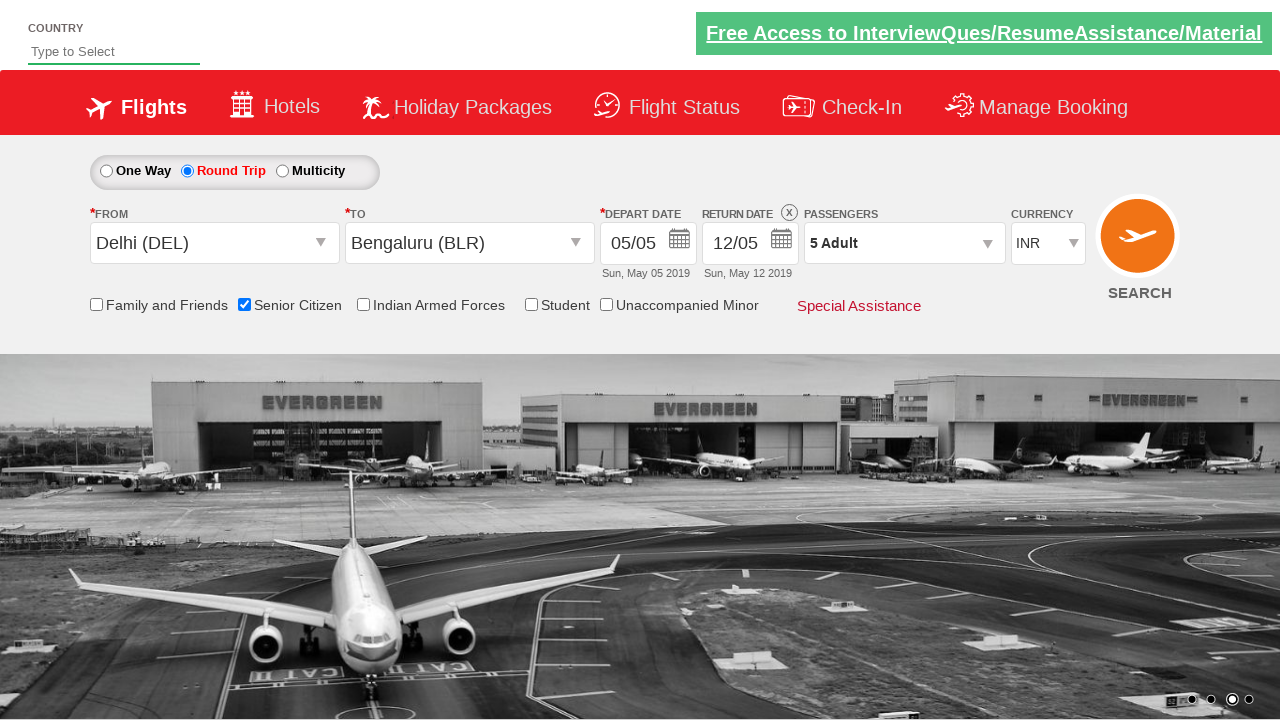

Clicked search/find flights button to initiate flight search at (1140, 245) on input[name='ctl00$mainContent$btn_FindFlights']
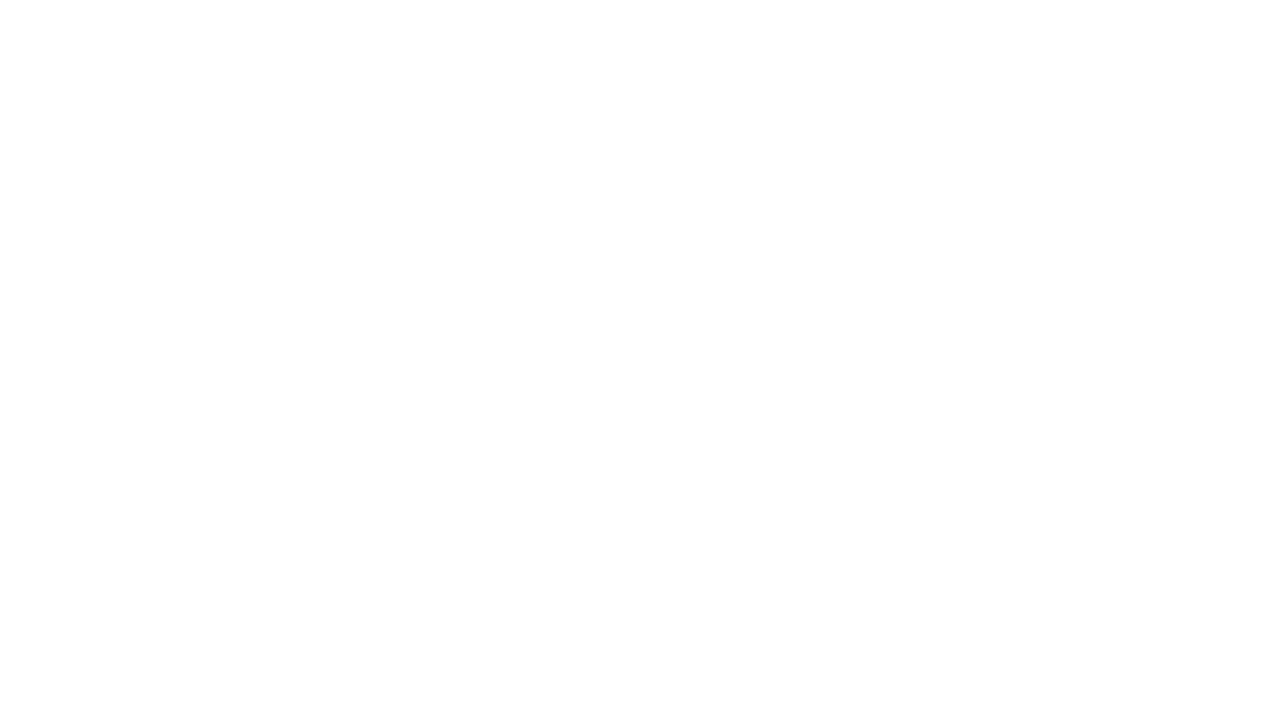

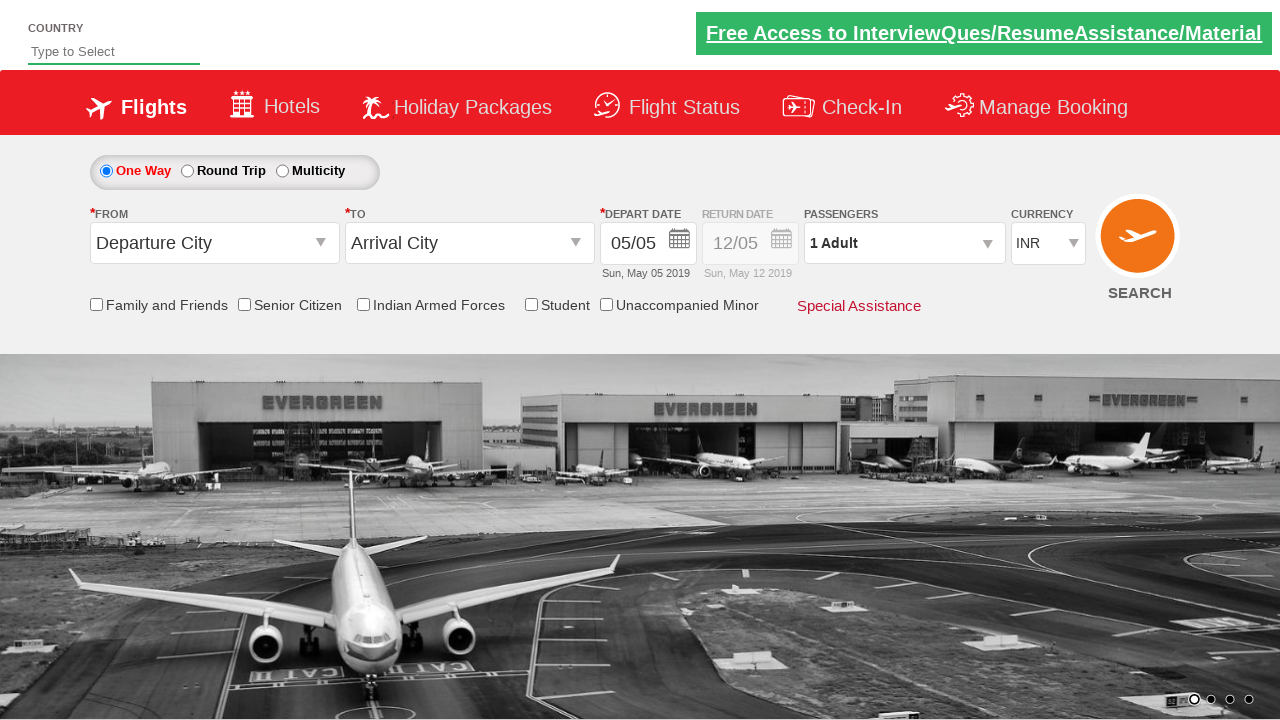